Tests the Selenium web form demo by filling in a text field with "Selenium", submitting the form, and verifying the success message displays "Received!"

Starting URL: https://www.selenium.dev/selenium/web/web-form.html

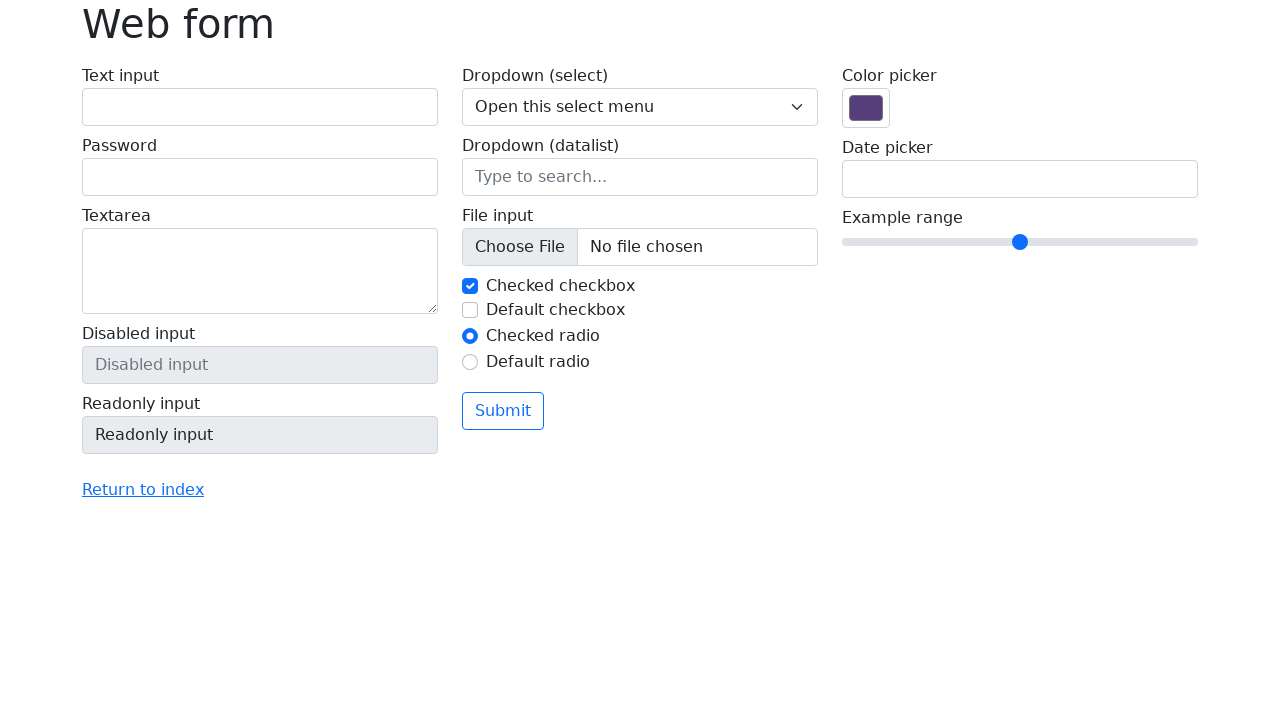

Verified page title is 'Web form'
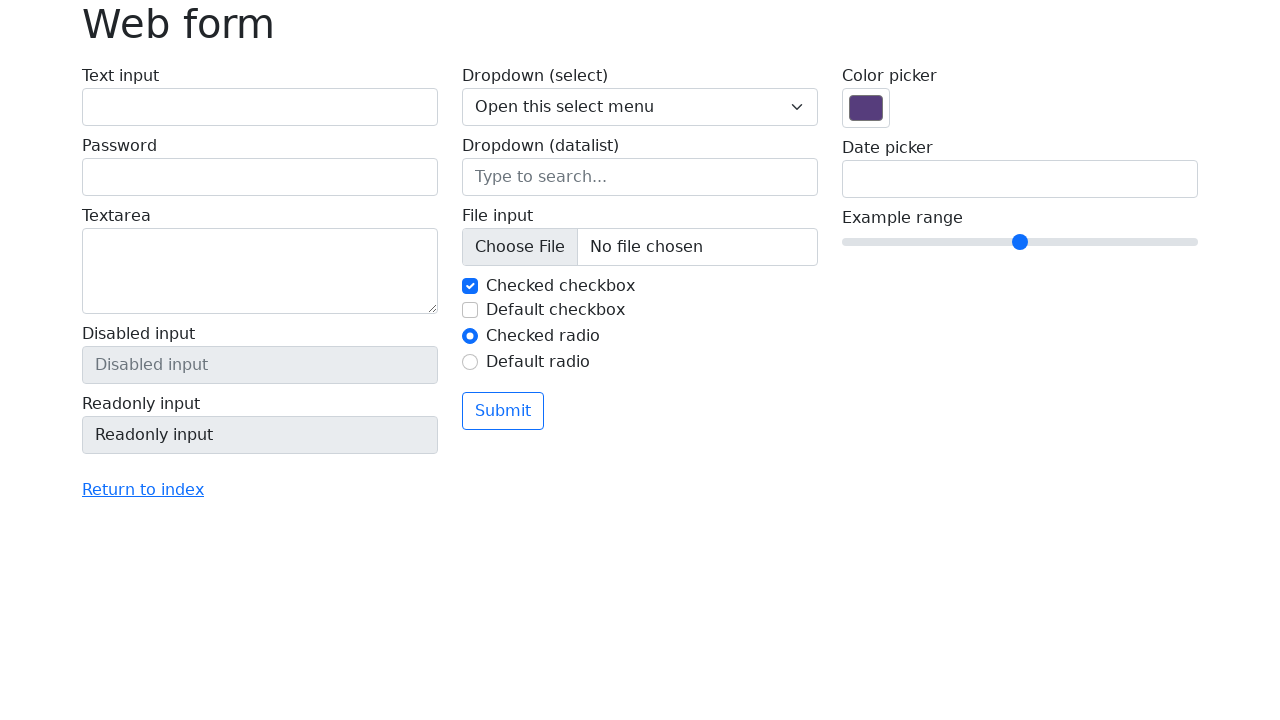

Filled text field with 'Selenium' on input[name='my-text']
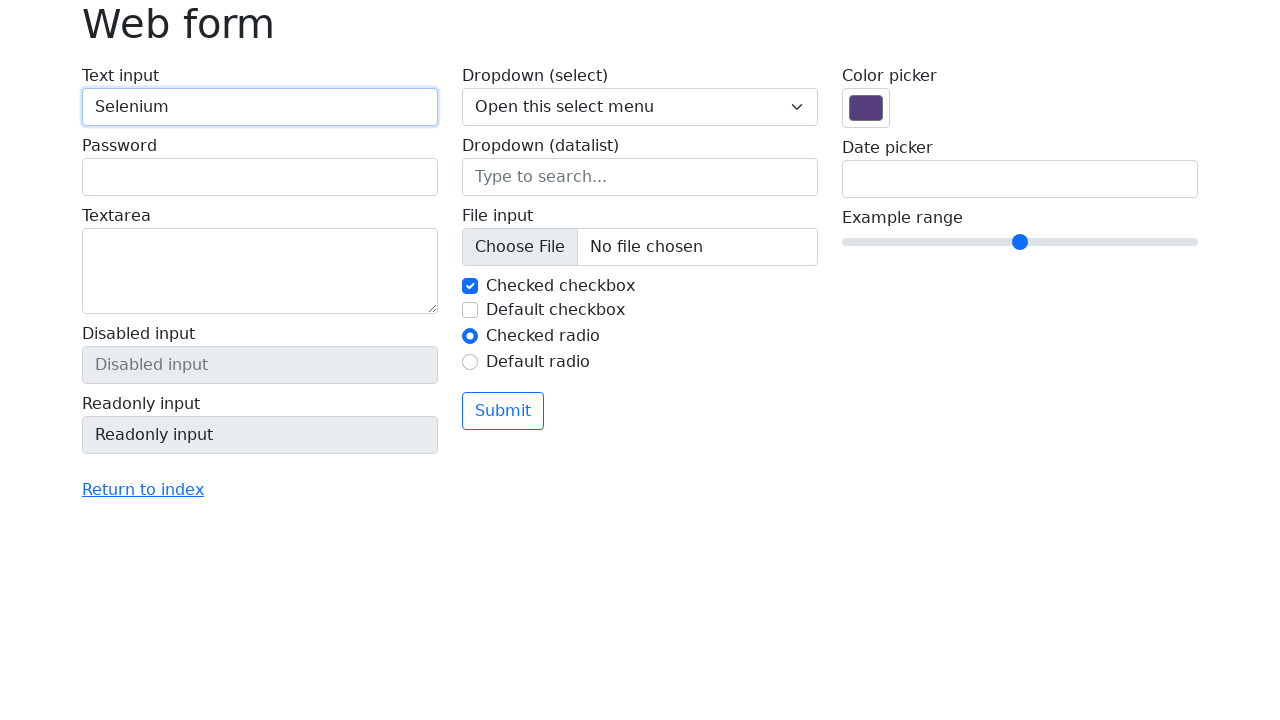

Clicked submit button at (503, 411) on button
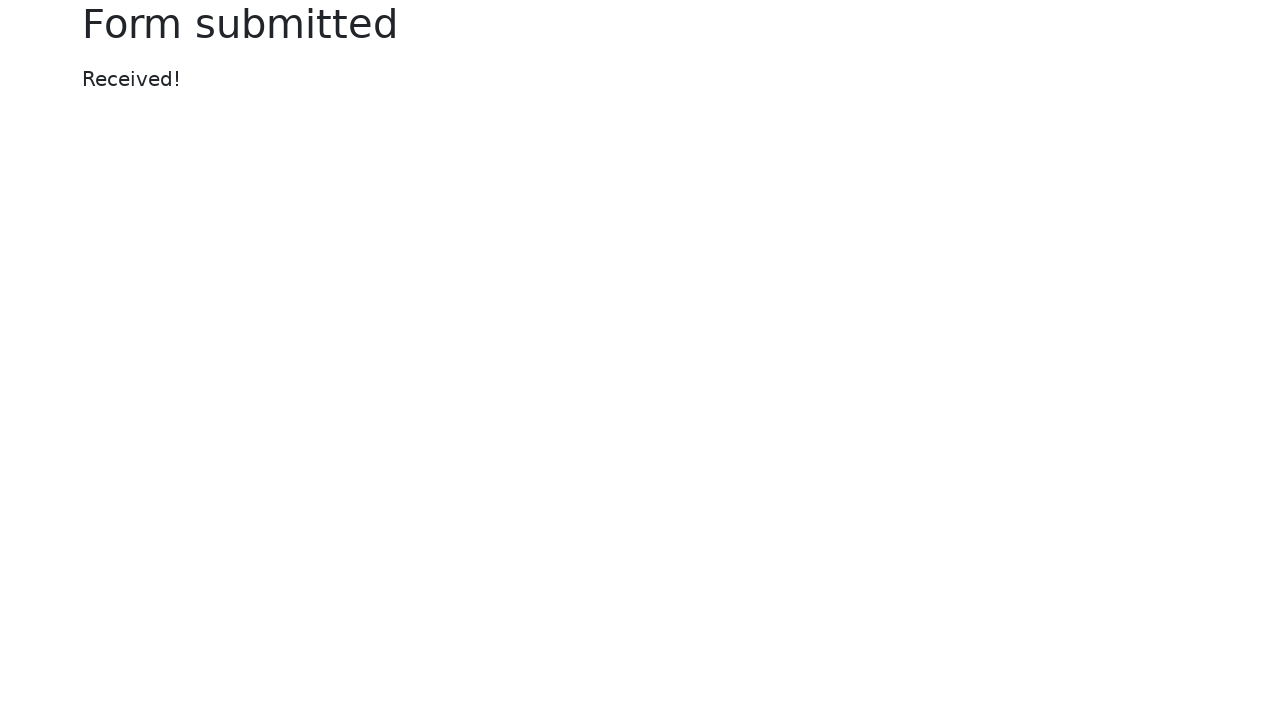

Success message element loaded
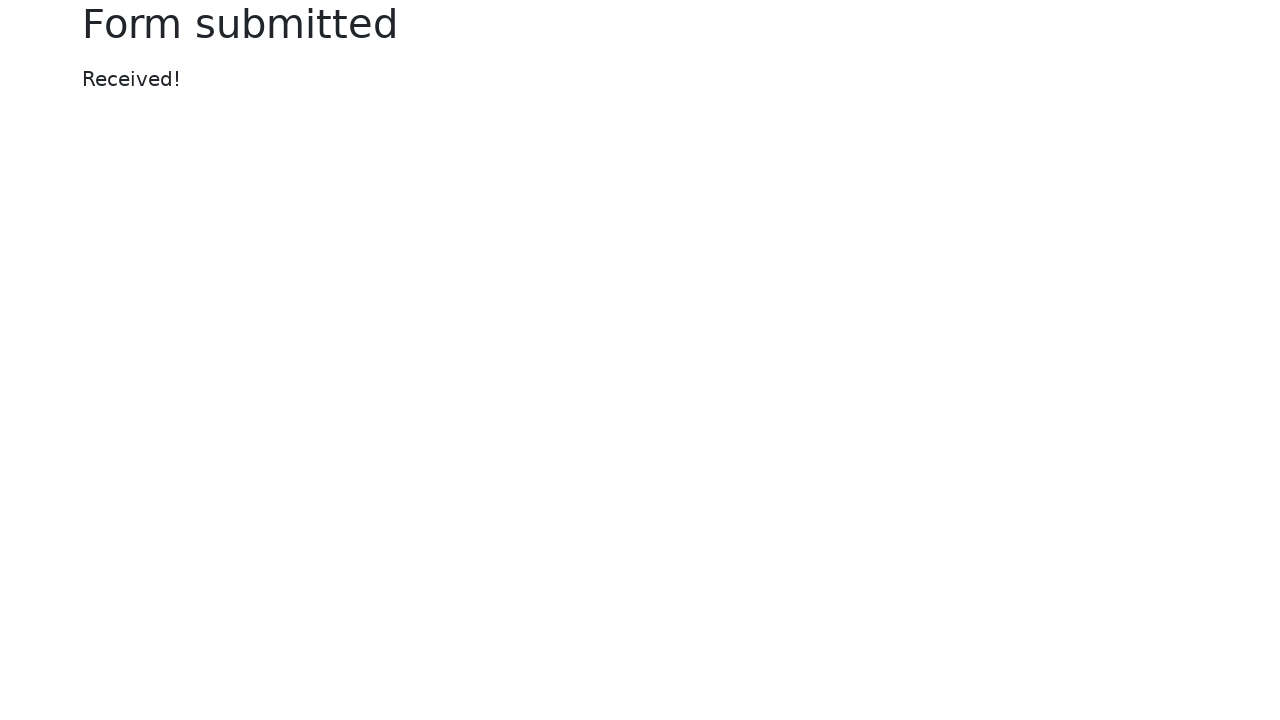

Verified success message displays 'Received!'
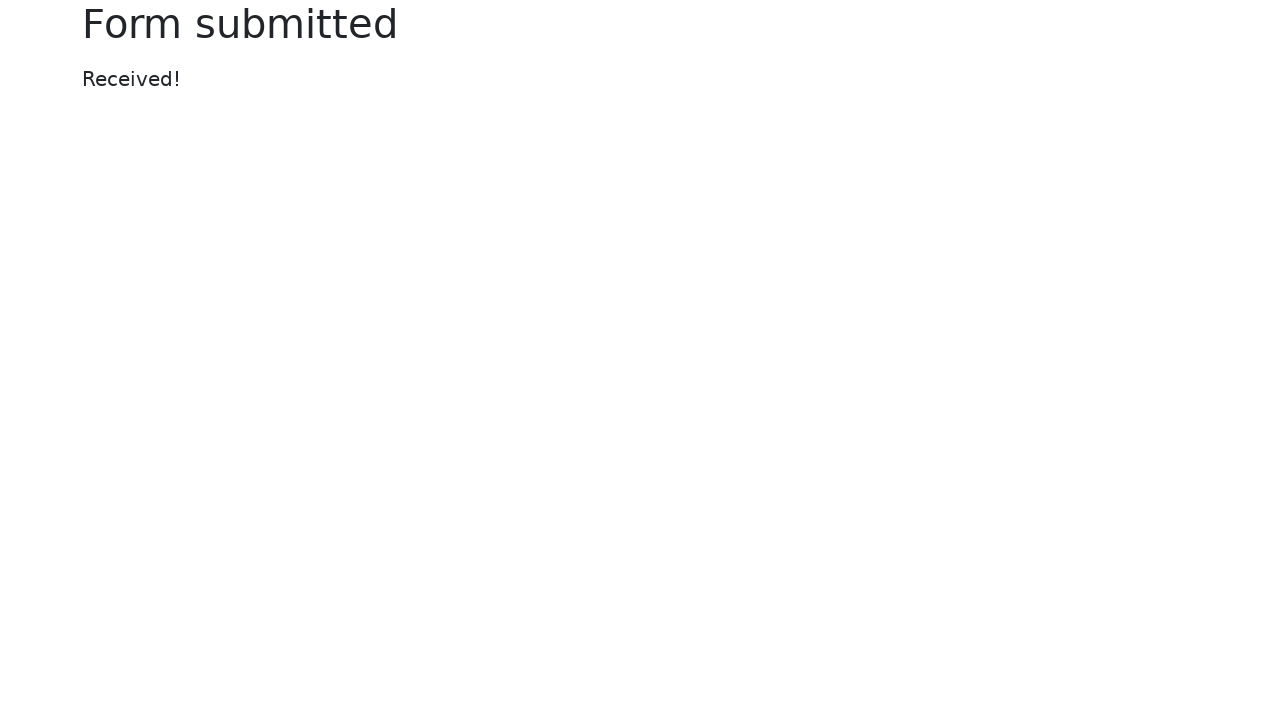

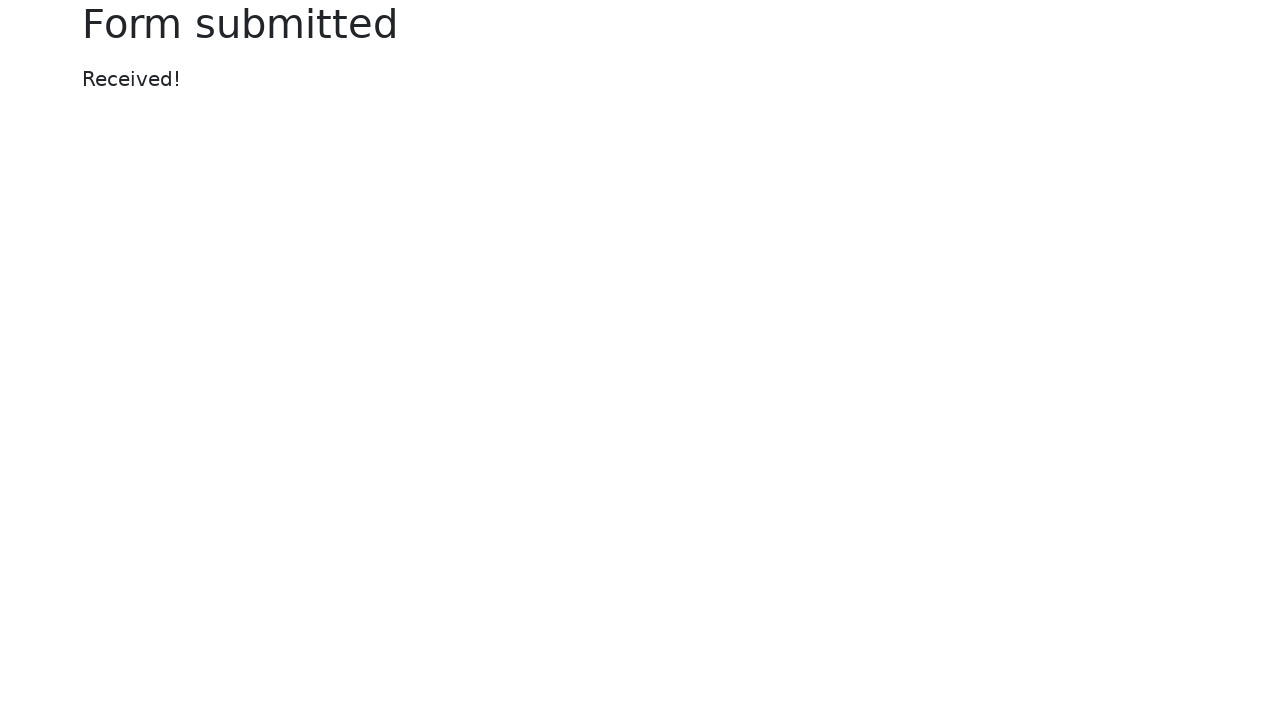